Tests iframe navigation by switching between nested iframes, extracting text content from each level, and interacting with elements in the main document

Starting URL: https://www.w3schools.com/html/tryit.asp?filename=tryhtml_iframe_height_width

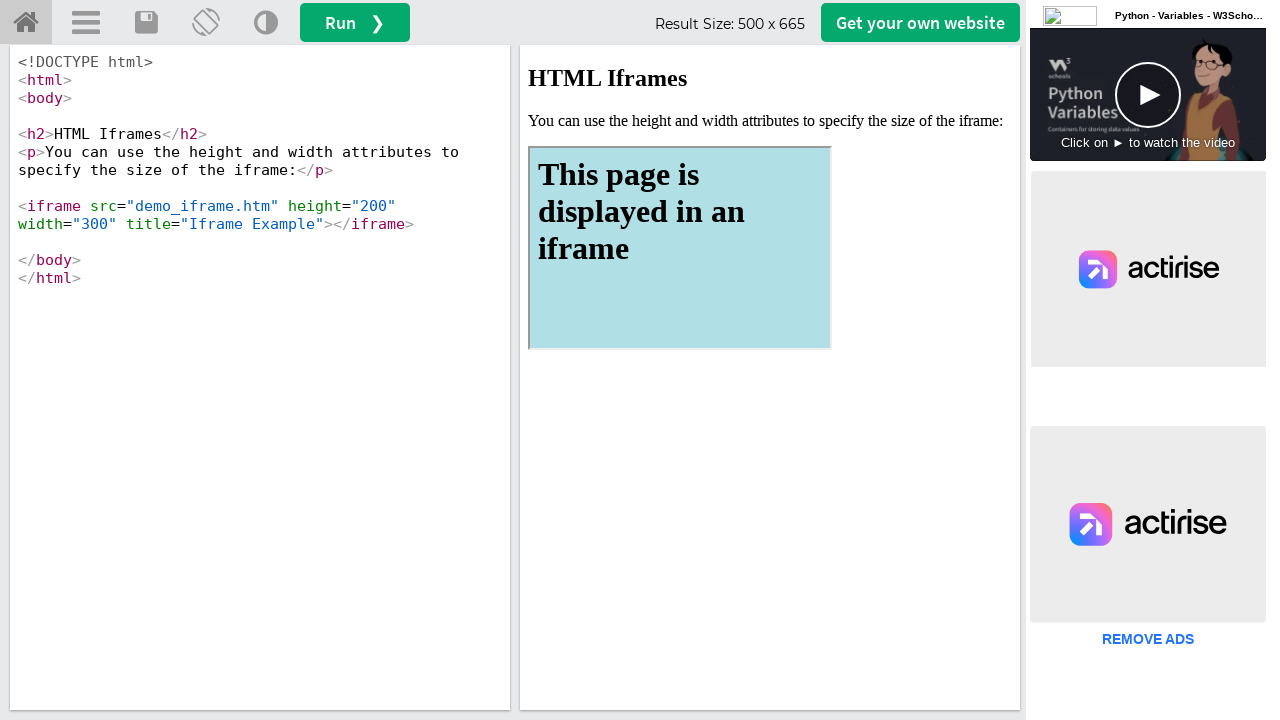

Switched to iframeResult frame
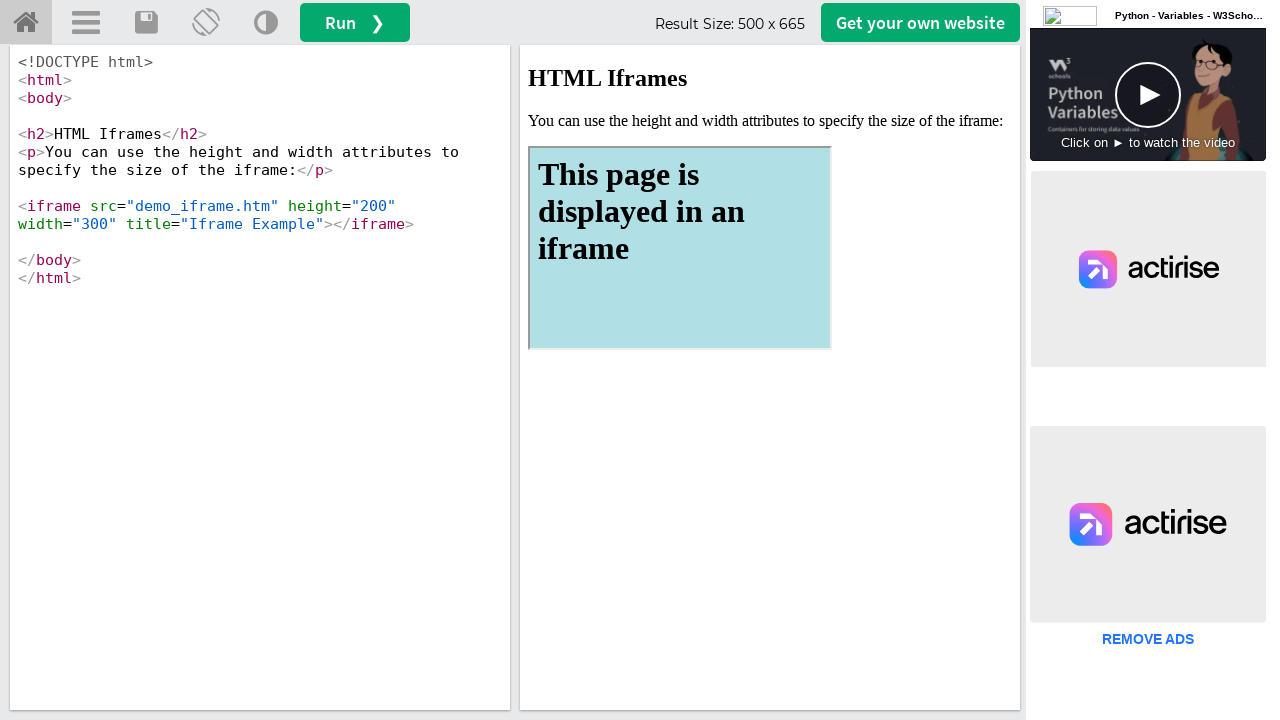

Retrieved child frames from iframeResult
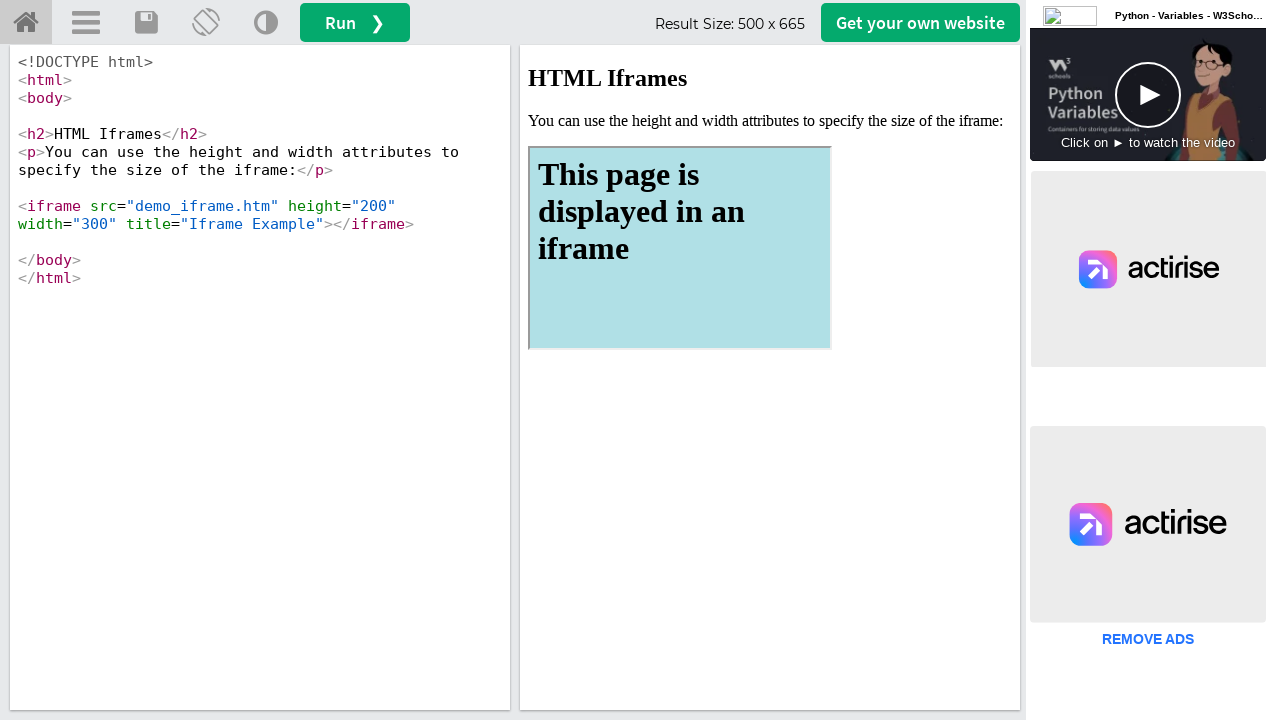

Accessed first nested iframe within iframeResult
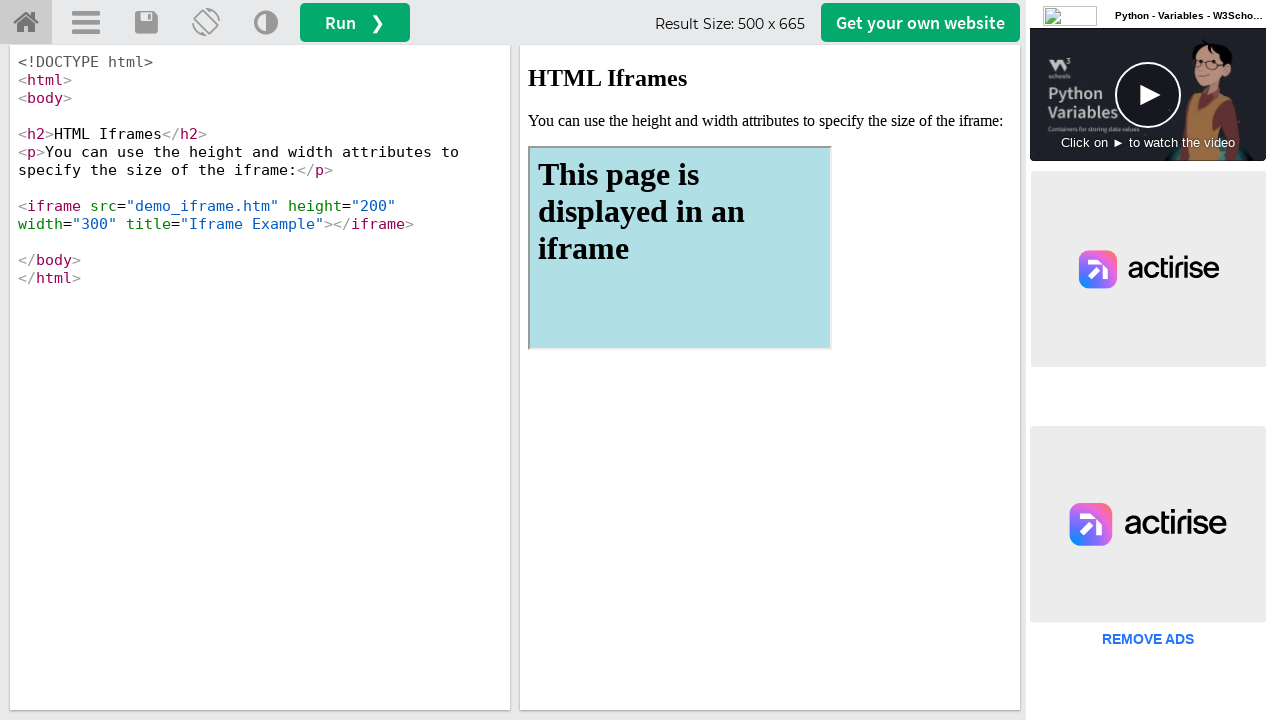

Extracted h1 text from nested iframe: 'This page is displayed in an iframe'
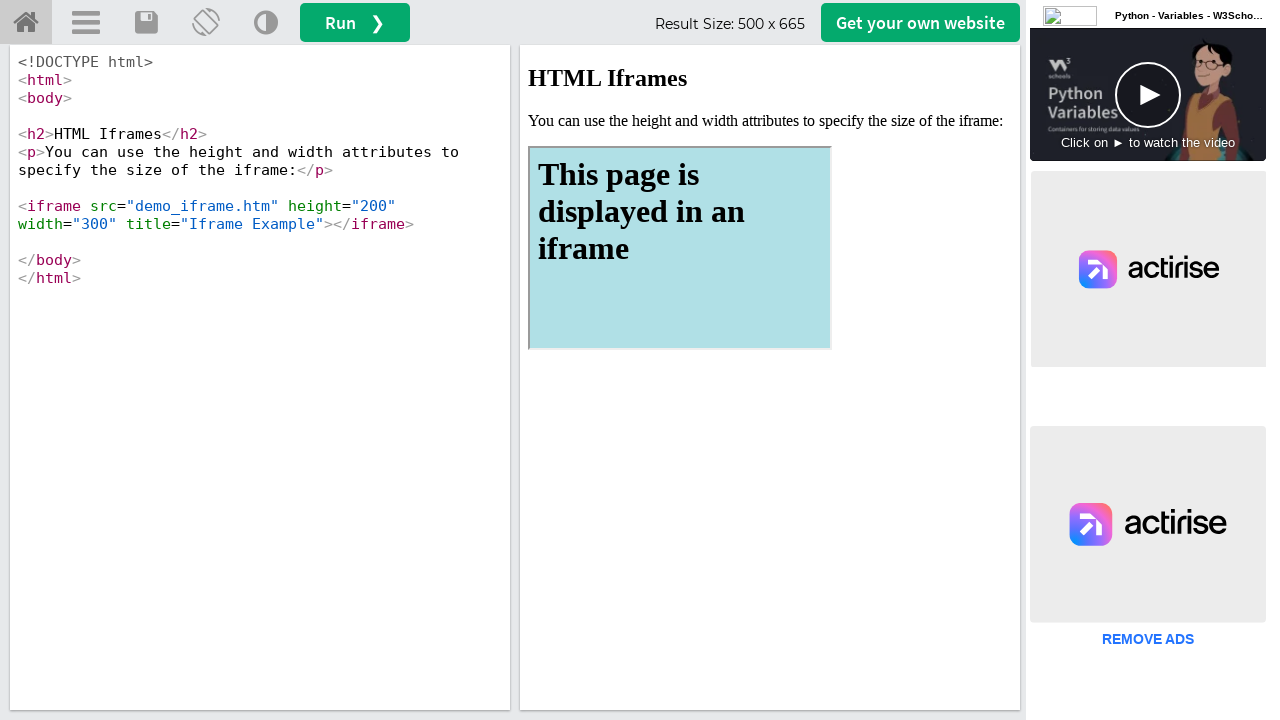

Extracted paragraph text from parent iframe about iframe sizing
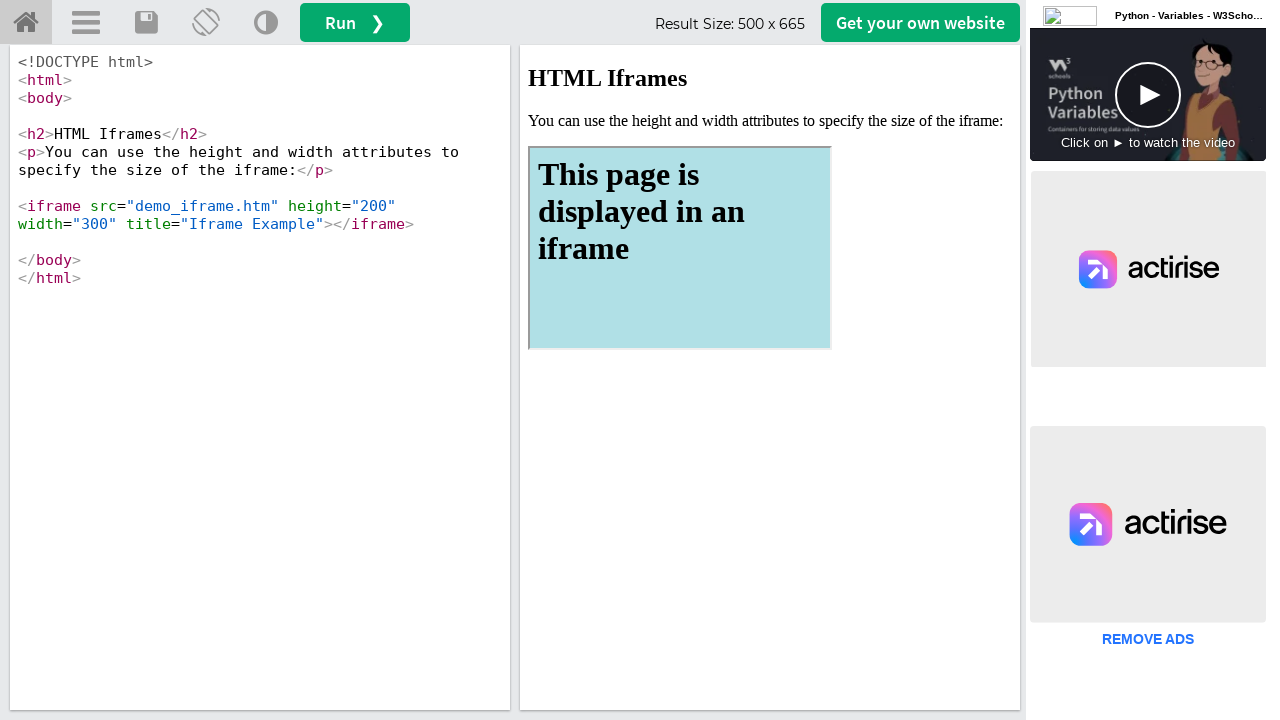

Clicked menu button in main frame at (86, 23) on #menuButton
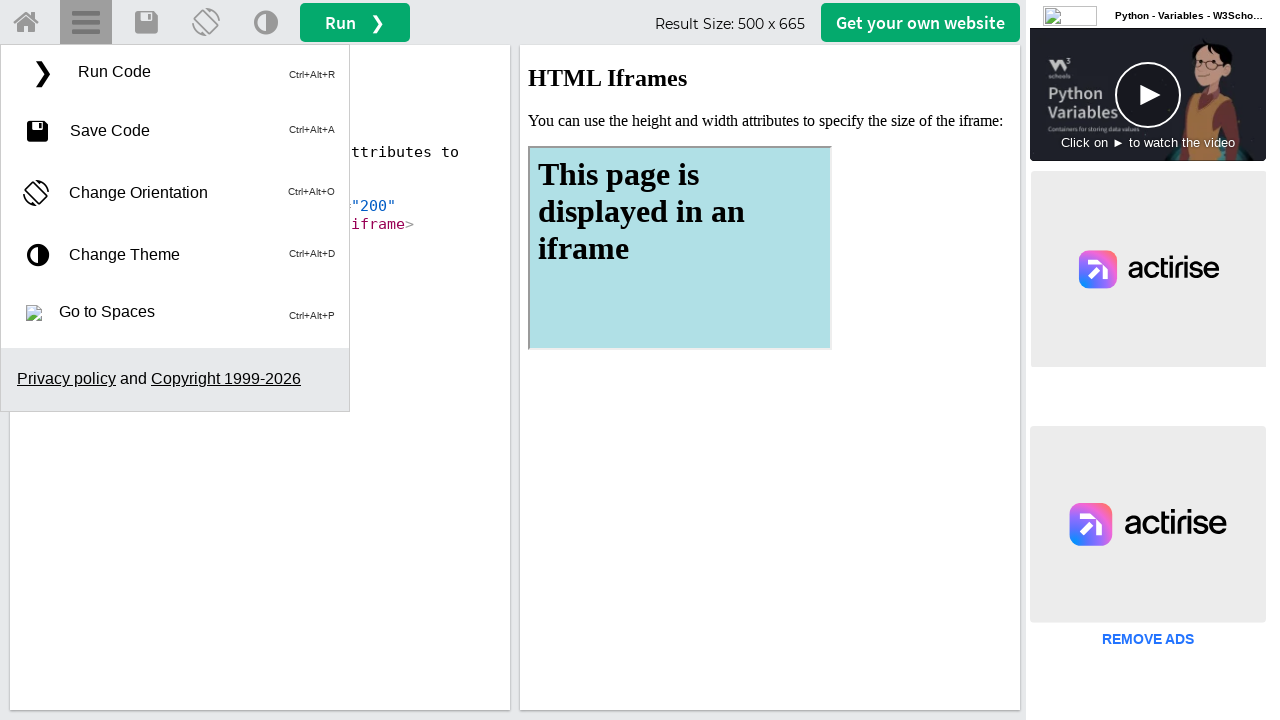

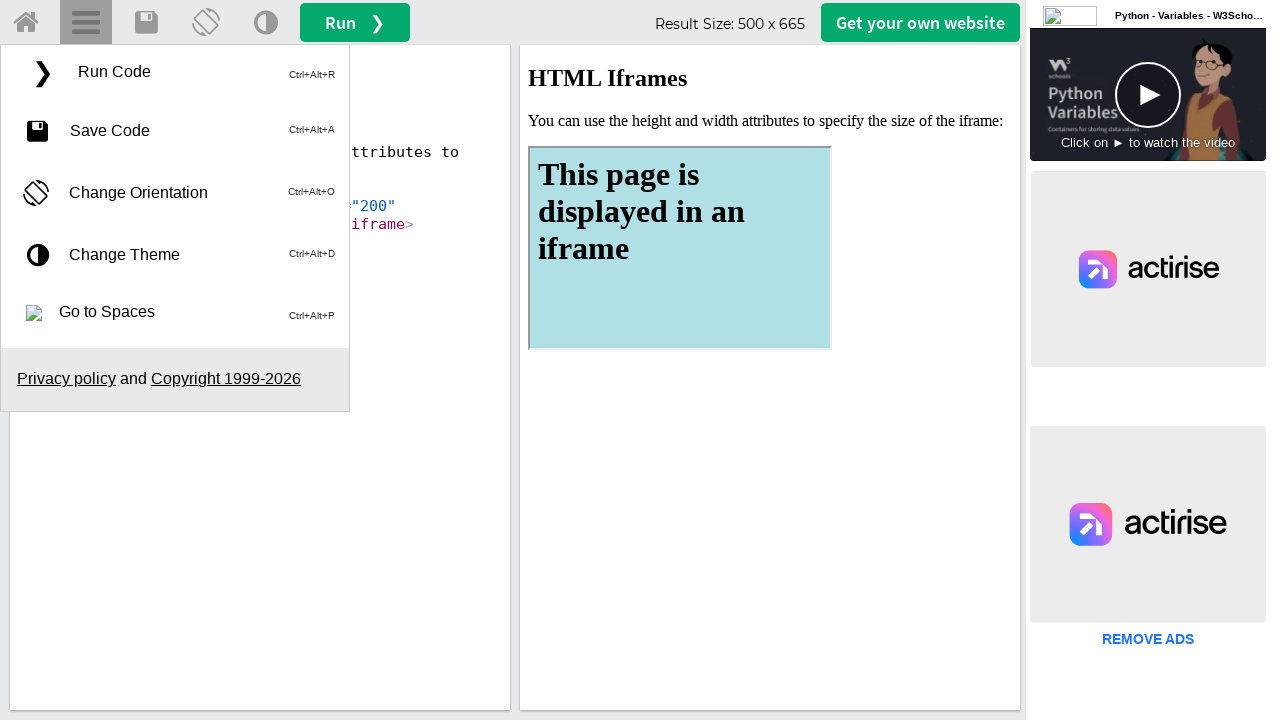